Tests notification message functionality by clicking a link and verifying the notification message appears

Starting URL: https://practice.expandtesting.com/notification-message-rendered

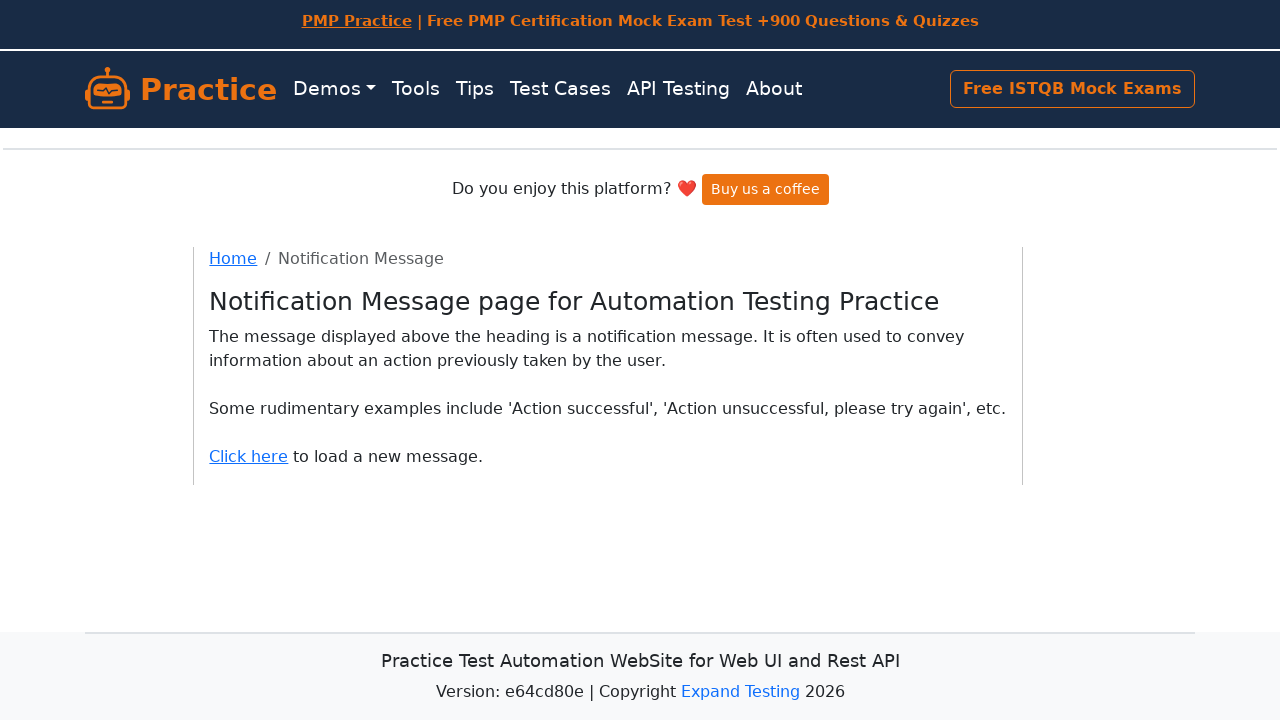

Clicked 'Click here' link to trigger notification at (249, 456) on xpath=//a[normalize-space()='Click here']
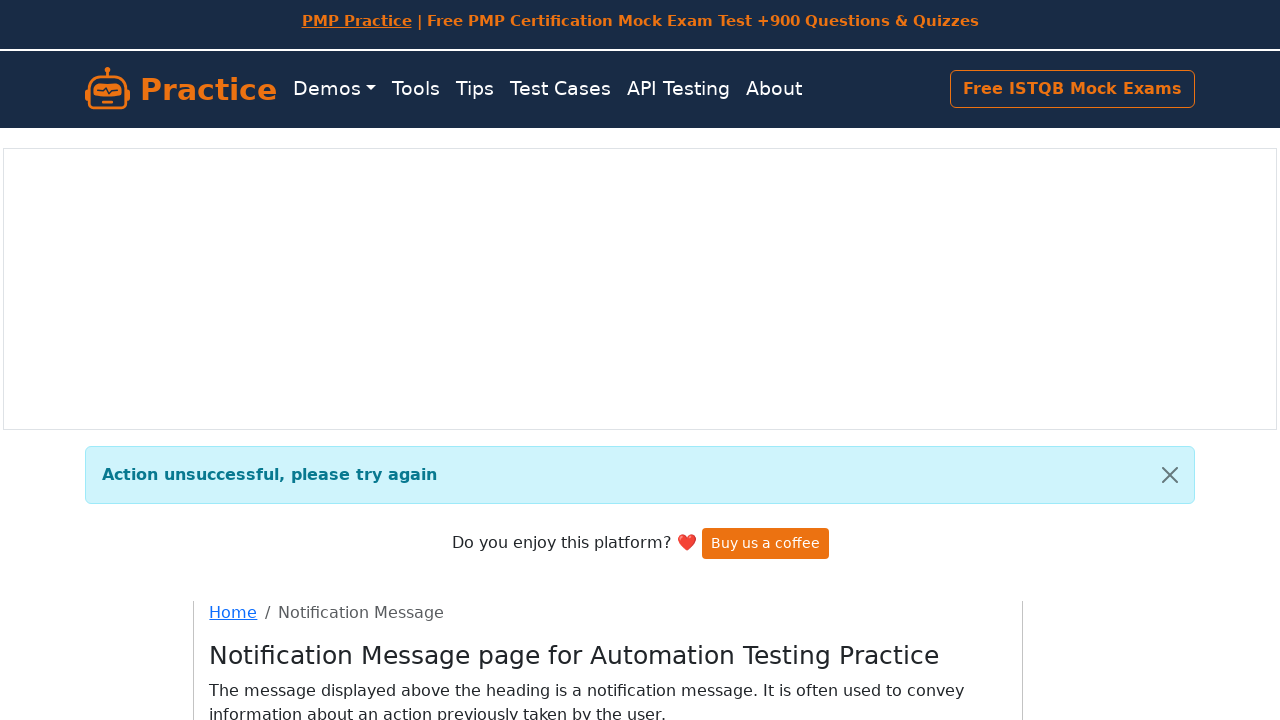

Notification message appeared and became visible
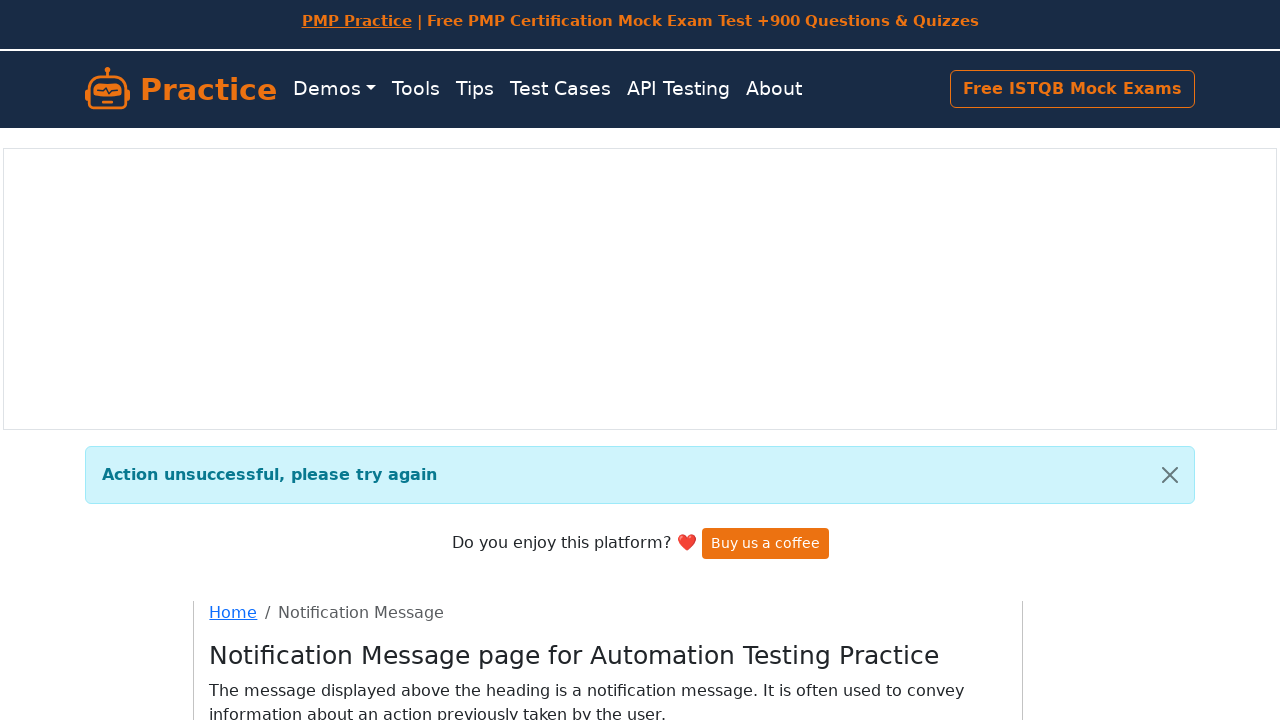

Retrieved notification message: 
		        Action unsuccessful, please try again
		        
		      
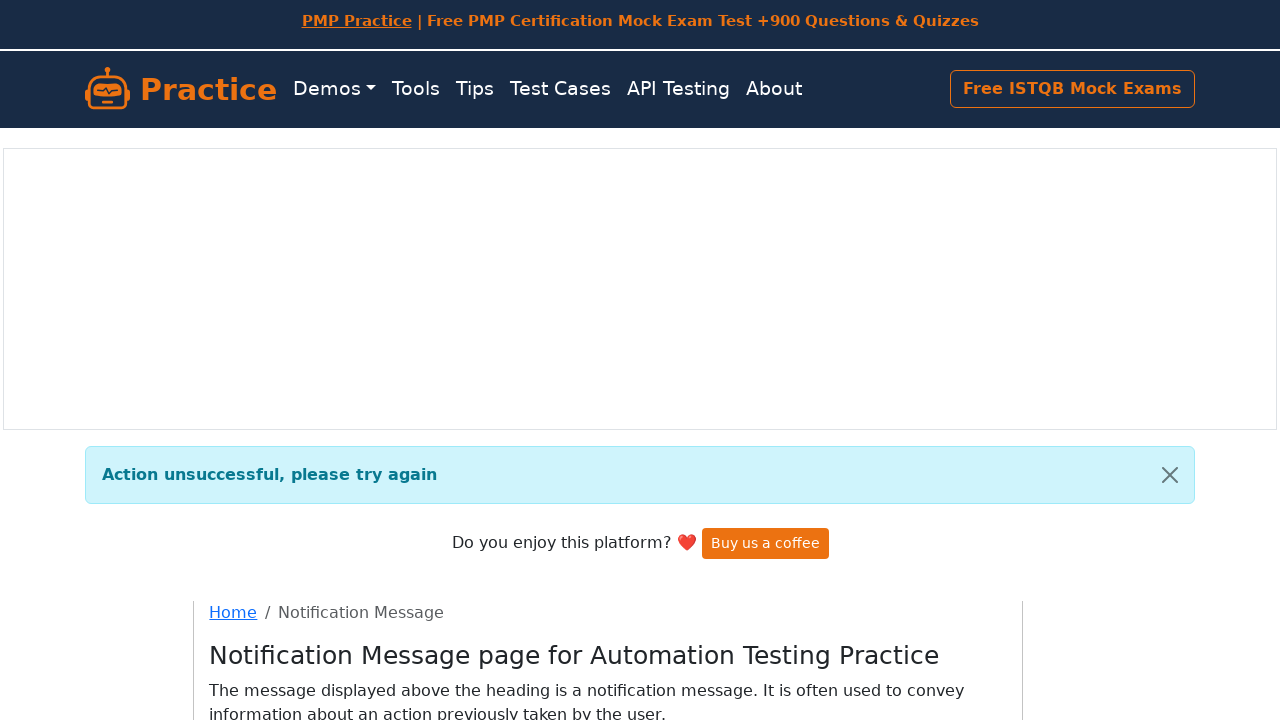

Printed notification message to console
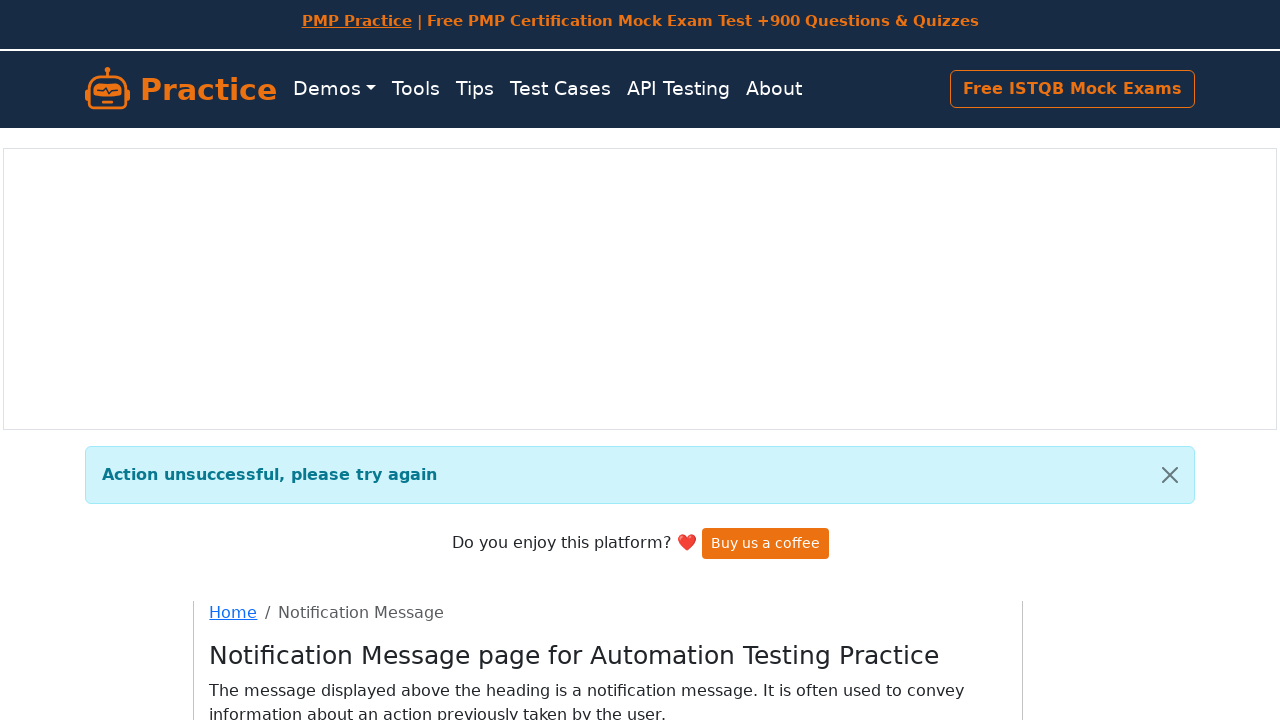

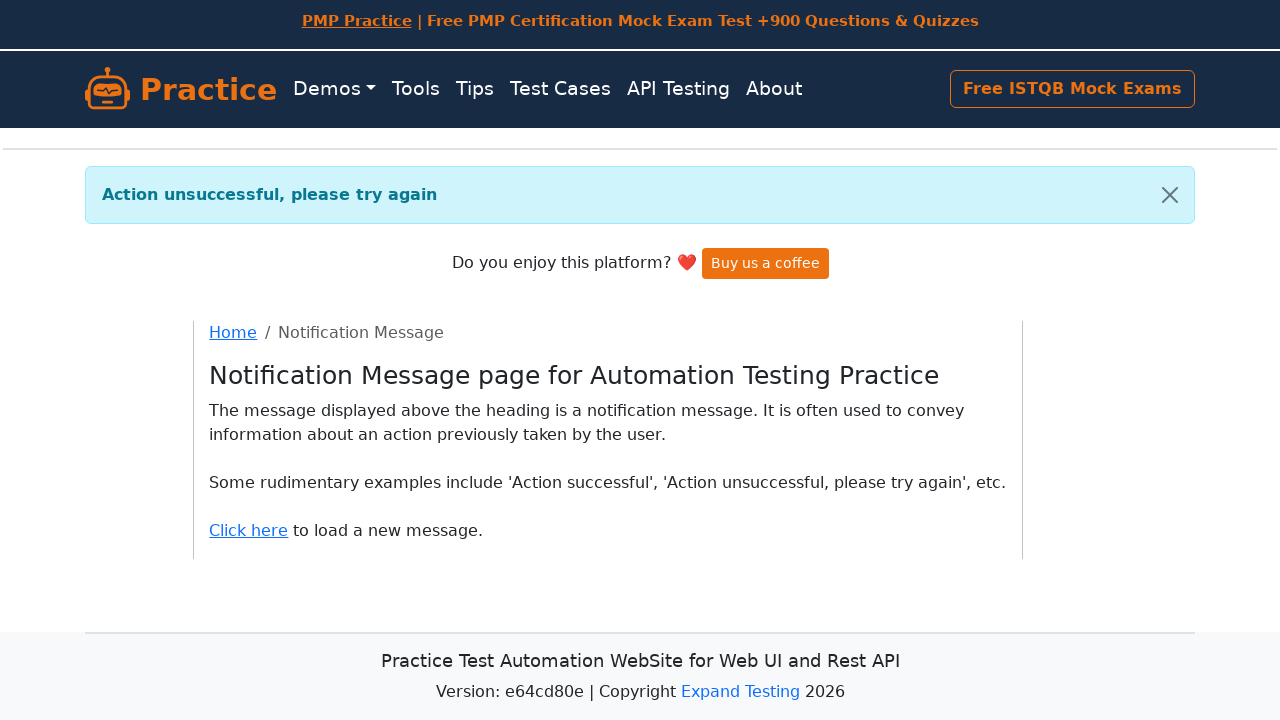